Tests text box functionality by entering a name and submitting the form

Starting URL: https://demoqa.com/text-box

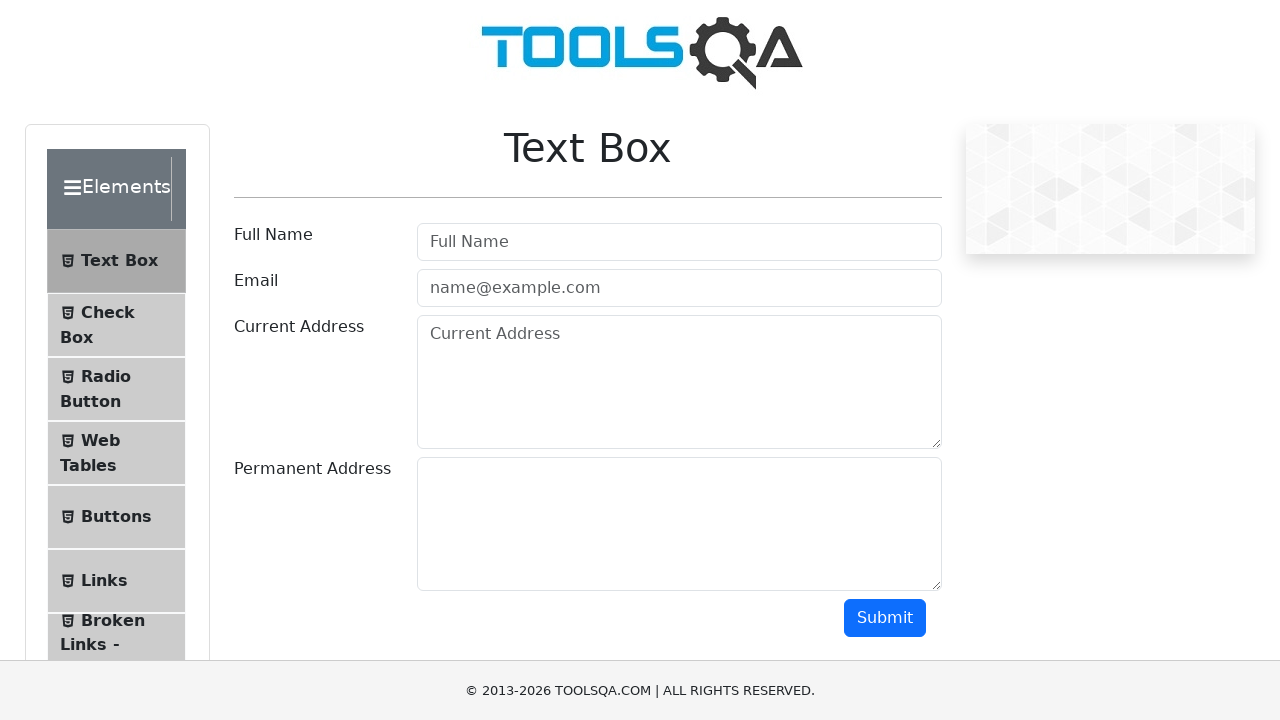

Filled username field with 'John Smith' on #userName
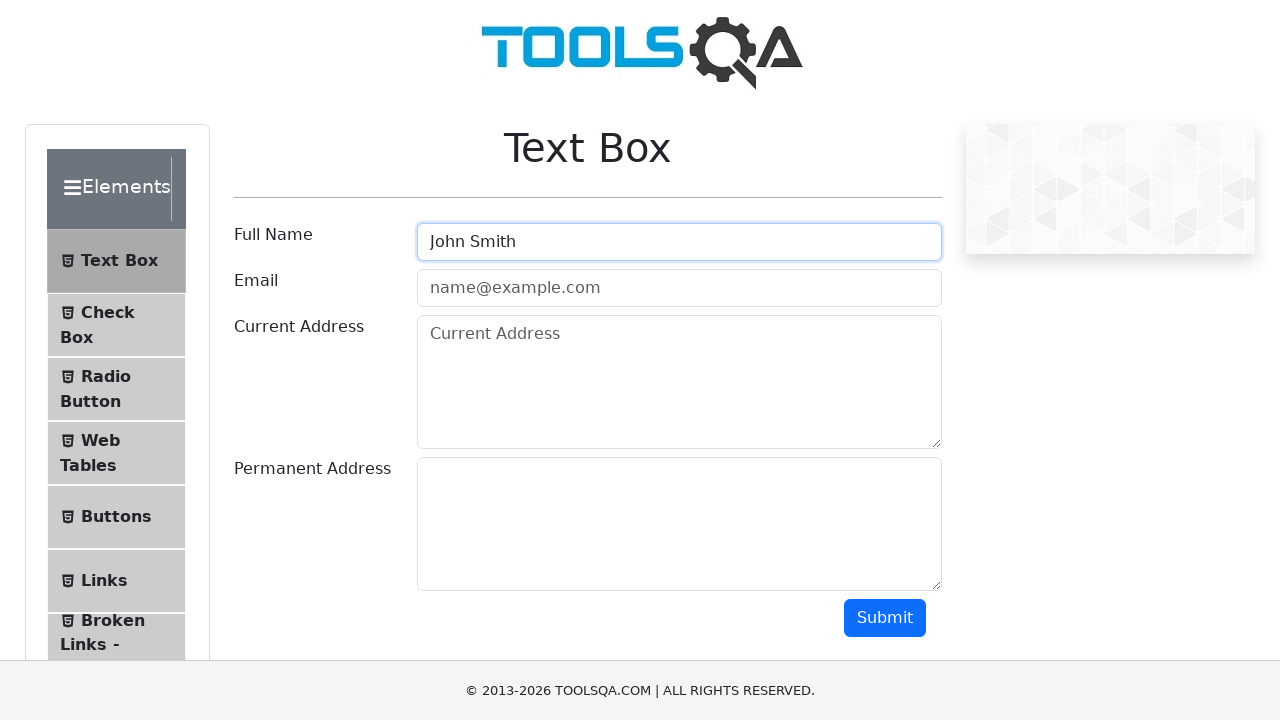

Clicked submit button to submit the form at (885, 618) on #submit
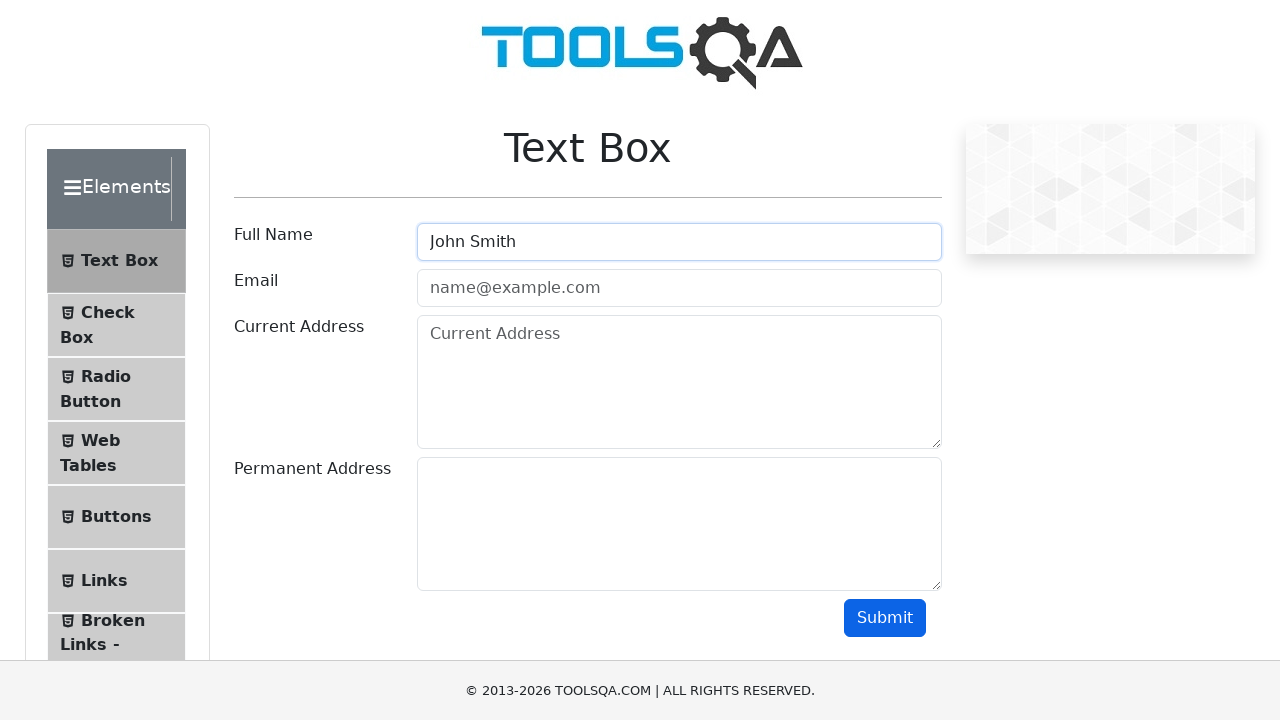

Name field appeared after form submission
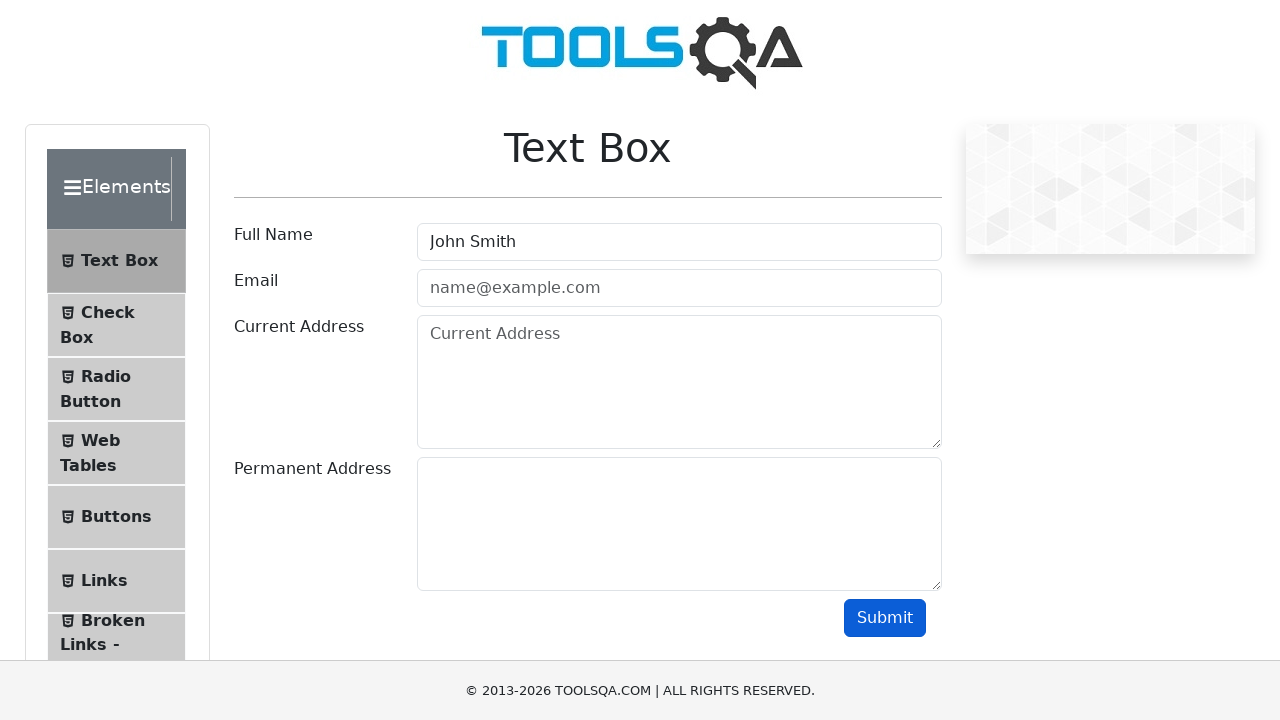

Retrieved text content from name field
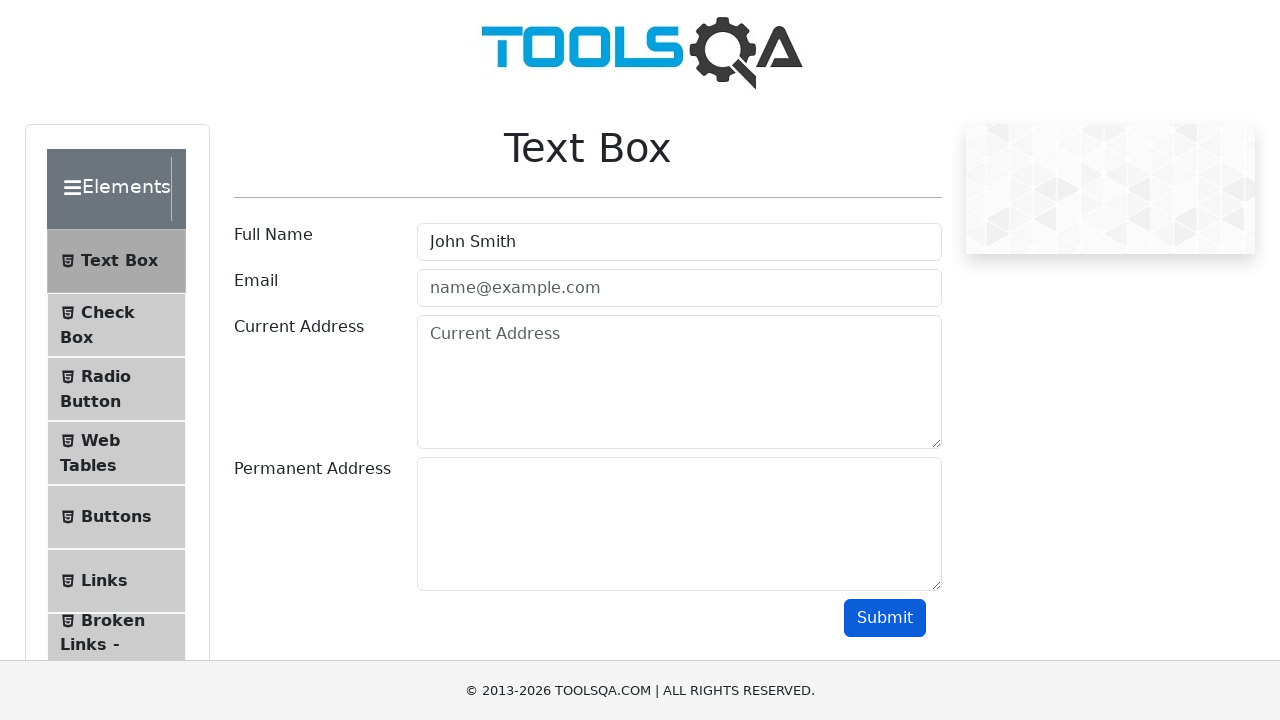

Verified that 'John Smith' appears in the name field
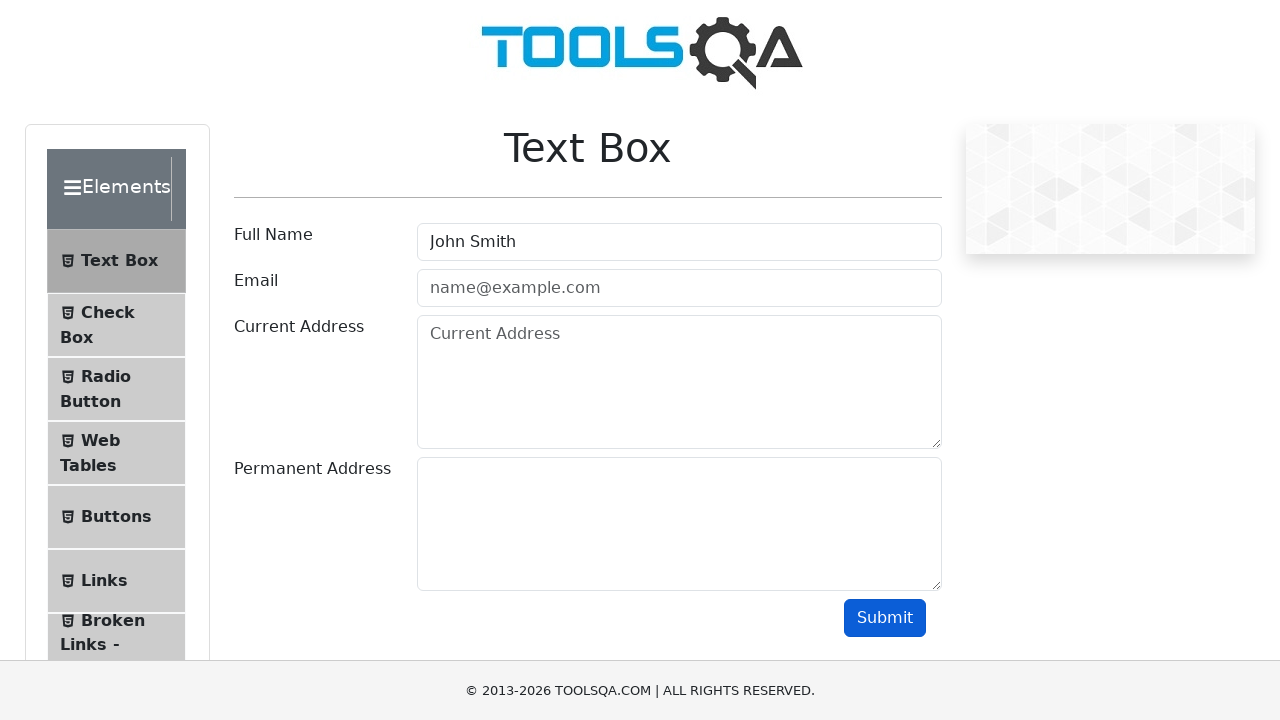

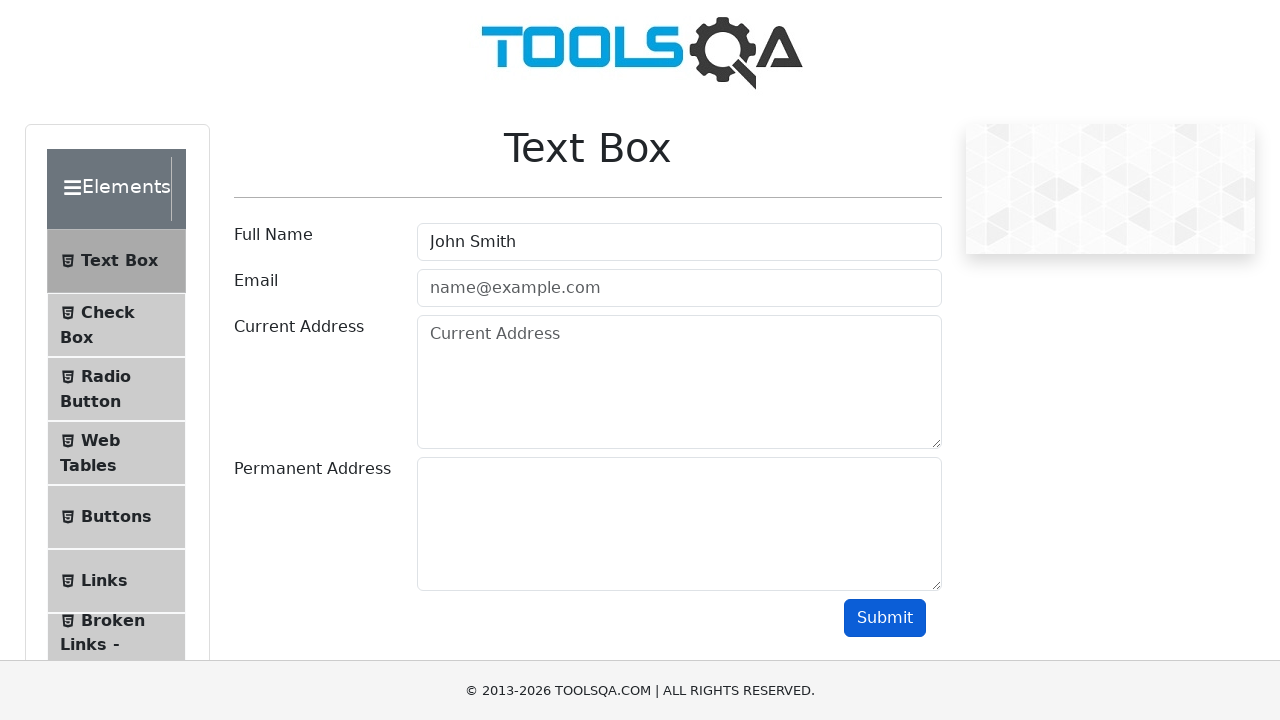